Tests user registration by filling form fields and submitting to create a new user

Starting URL: http://lojafake.vanilton.net/#/usuarios

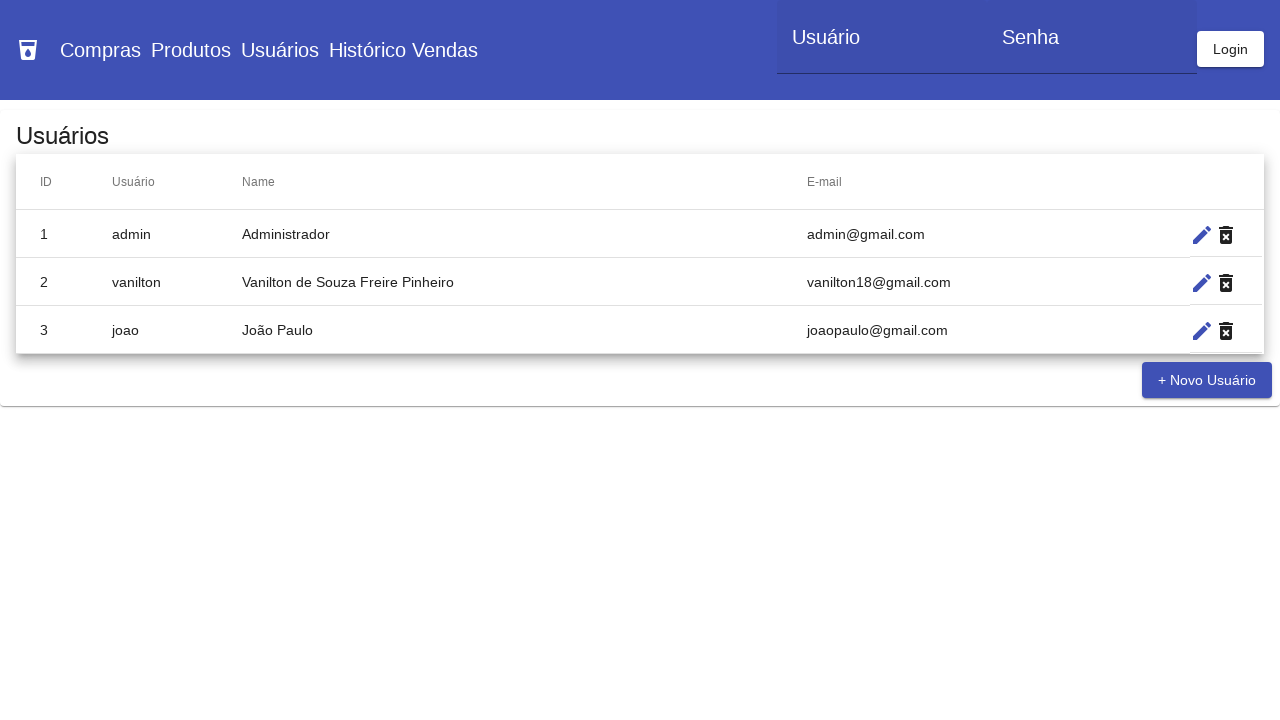

Clicked 'Novo Usuário' button to start user registration at (1207, 380) on button >> internal:has-text="Novo Usu\u00e1rio"i
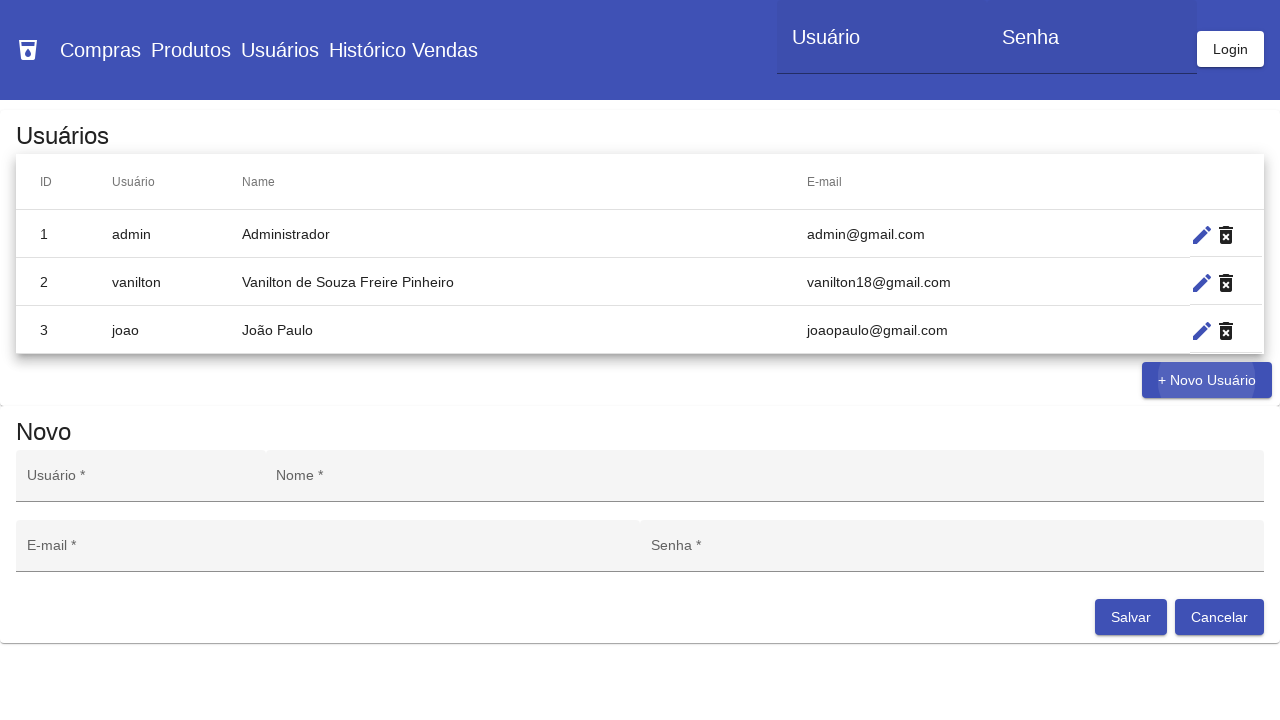

Filled username field with 'mario.mario' on mat-card:has-text("Novo") >> input >> nth=0
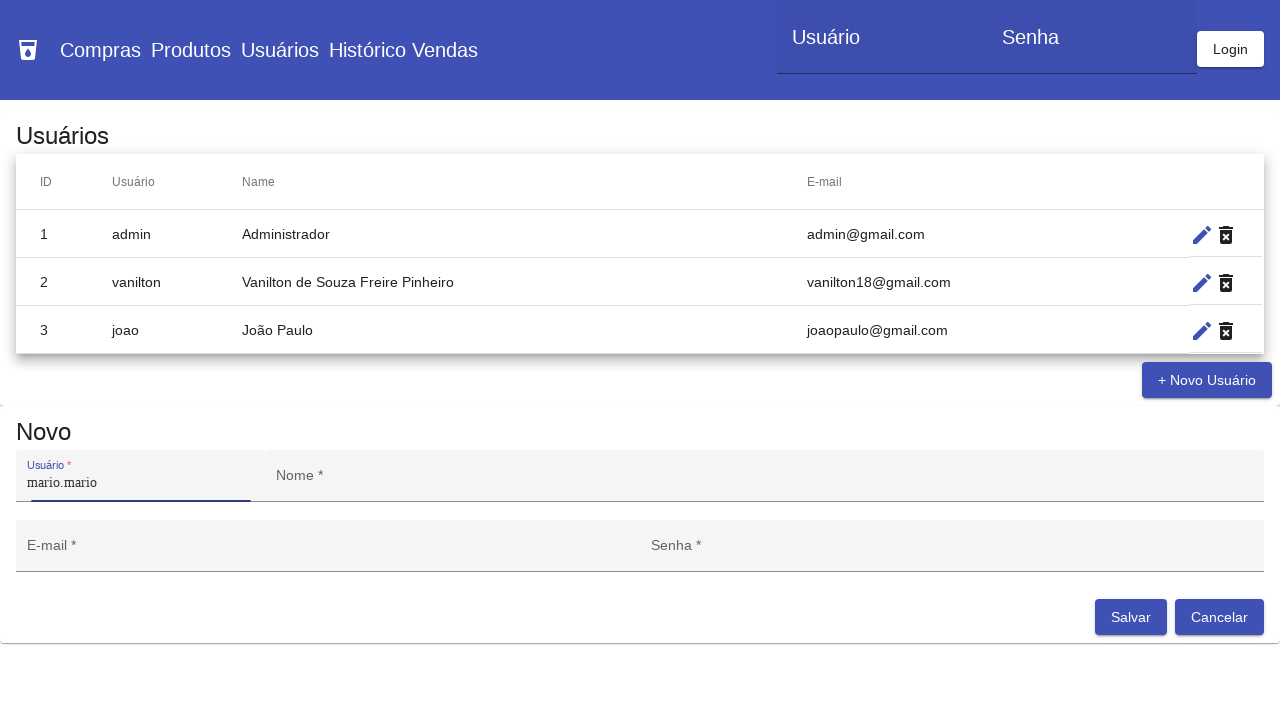

Filled name field with 'Mario Mario' on mat-card:has-text("Novo") >> input >> nth=1
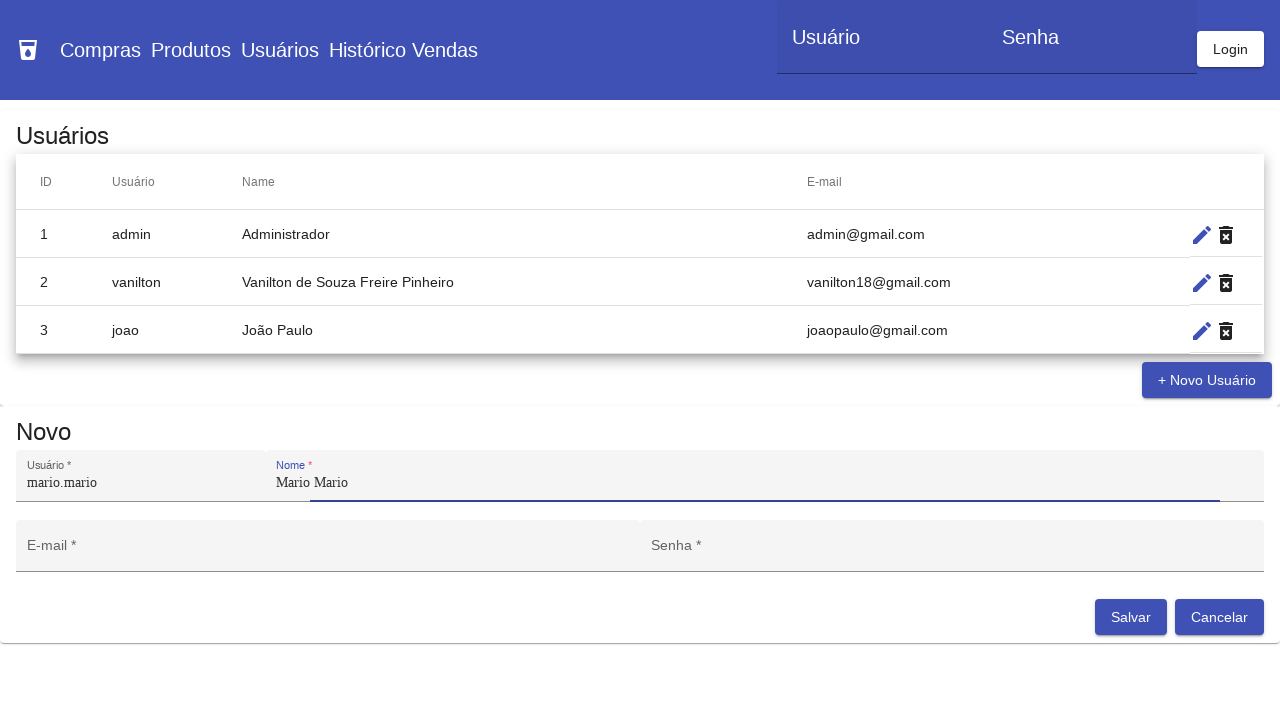

Filled email field with 'mario.mario@mario.mario' on mat-card:has-text("Novo") >> input >> nth=2
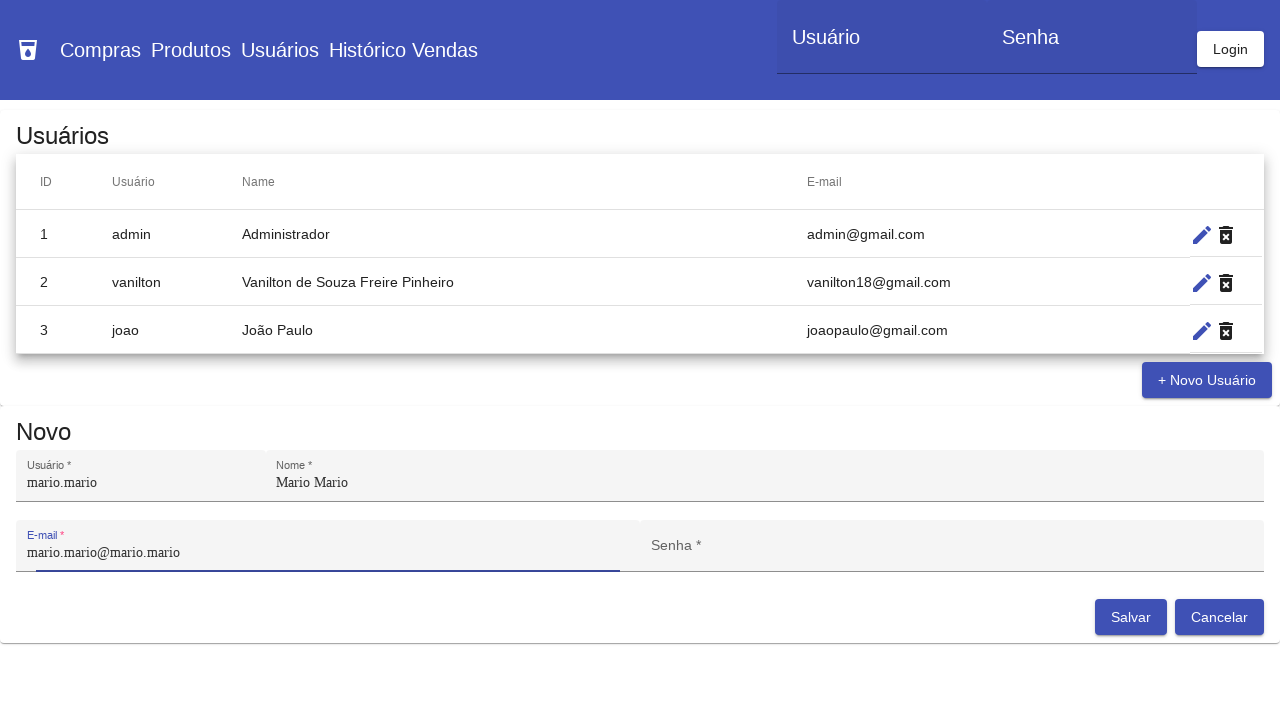

Filled password field with 'mario' on mat-card:has-text("Novo") >> input >> nth=3
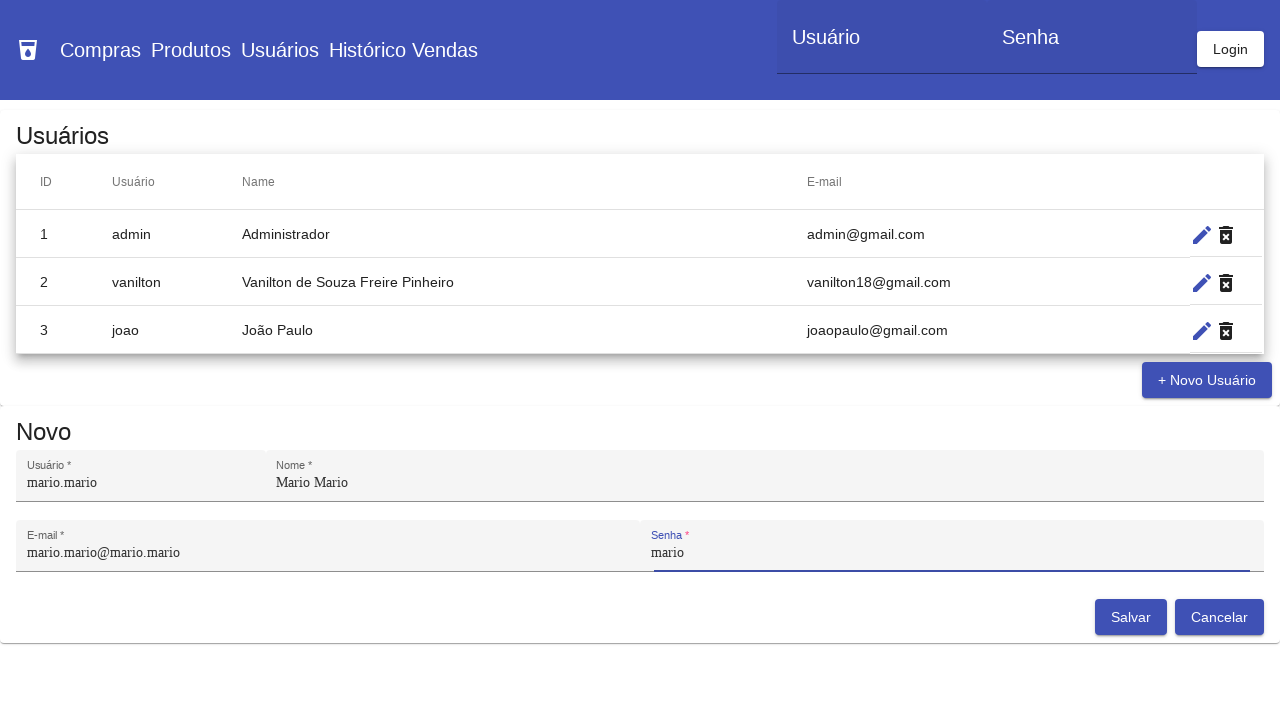

Clicked 'Salvar' button to submit user registration form at (1131, 616) on button:has-text("Salvar")
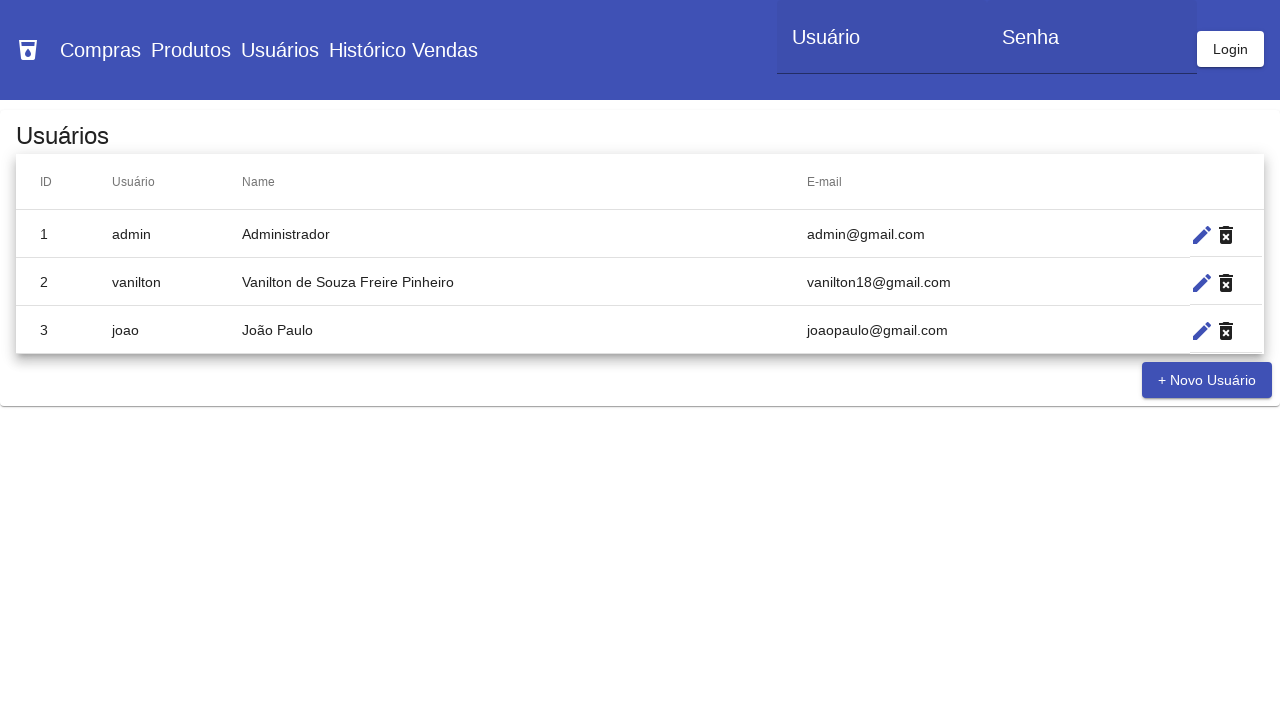

User 'mario' successfully appeared in the users table
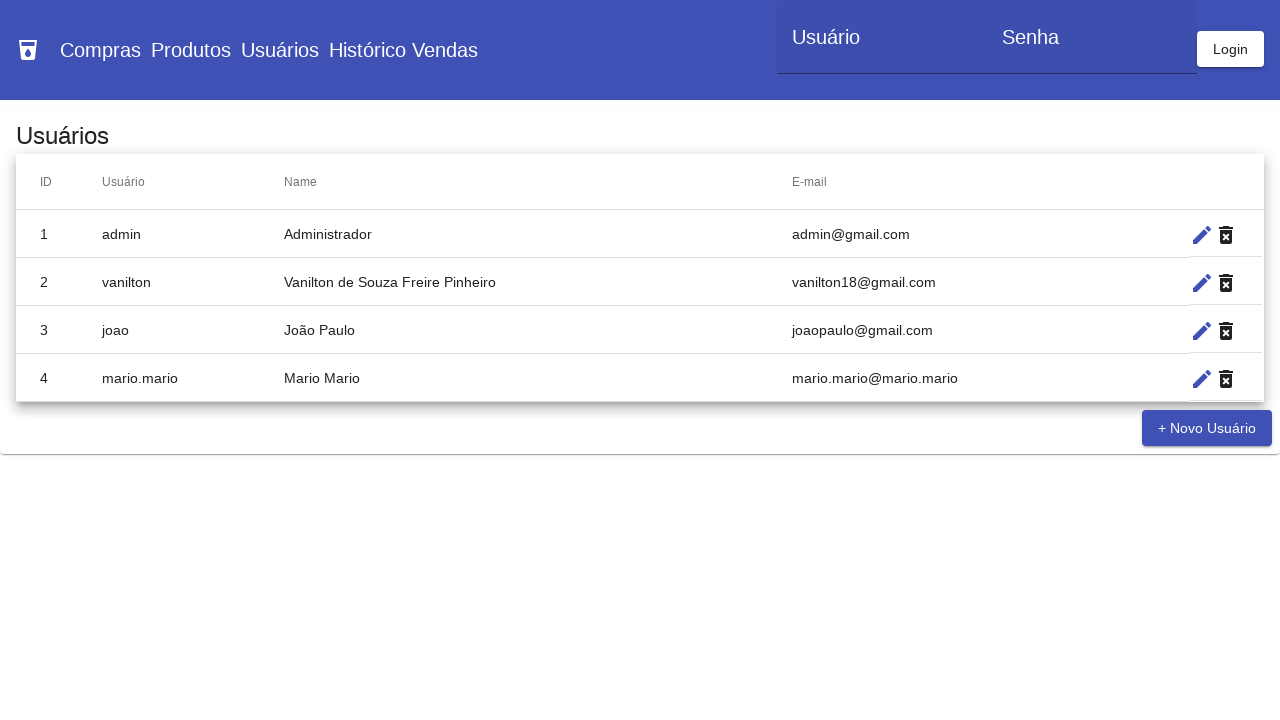

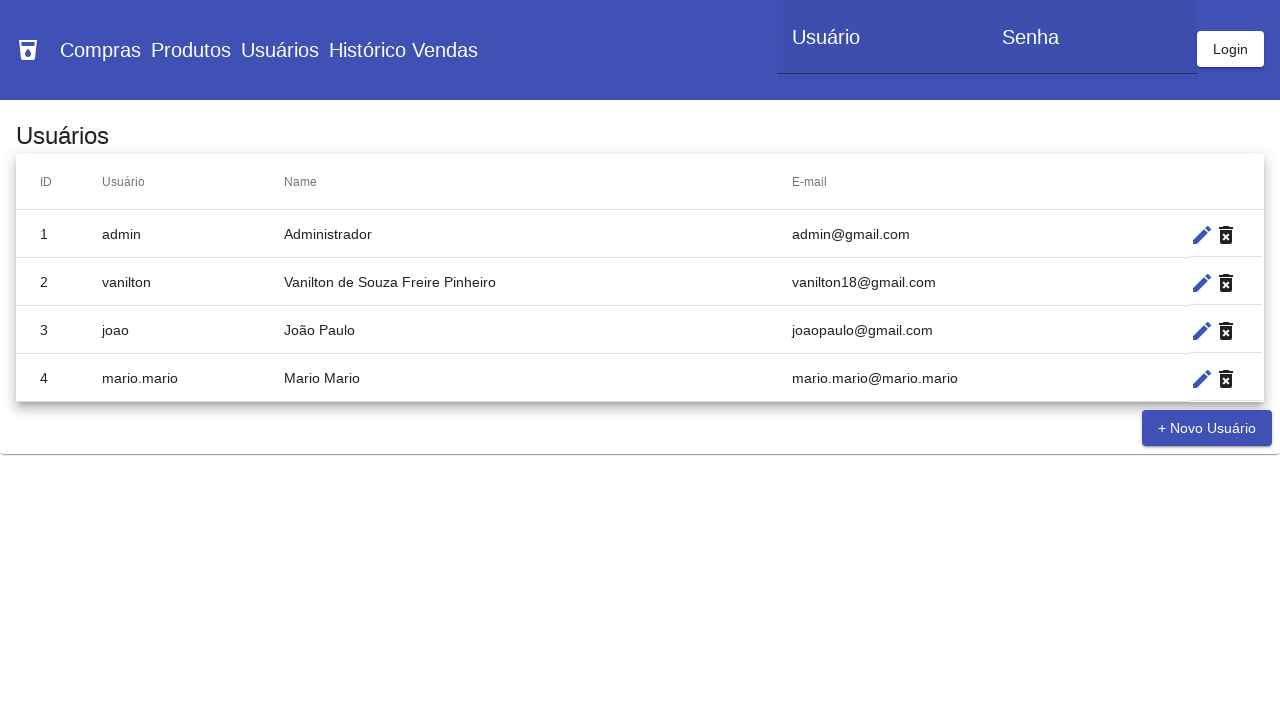